Tests explicit wait functionality on DemoQA website by navigating to the homepage, clicking the first category card, then clicking the first accordion item in the resulting menu.

Starting URL: https://demoqa.com/

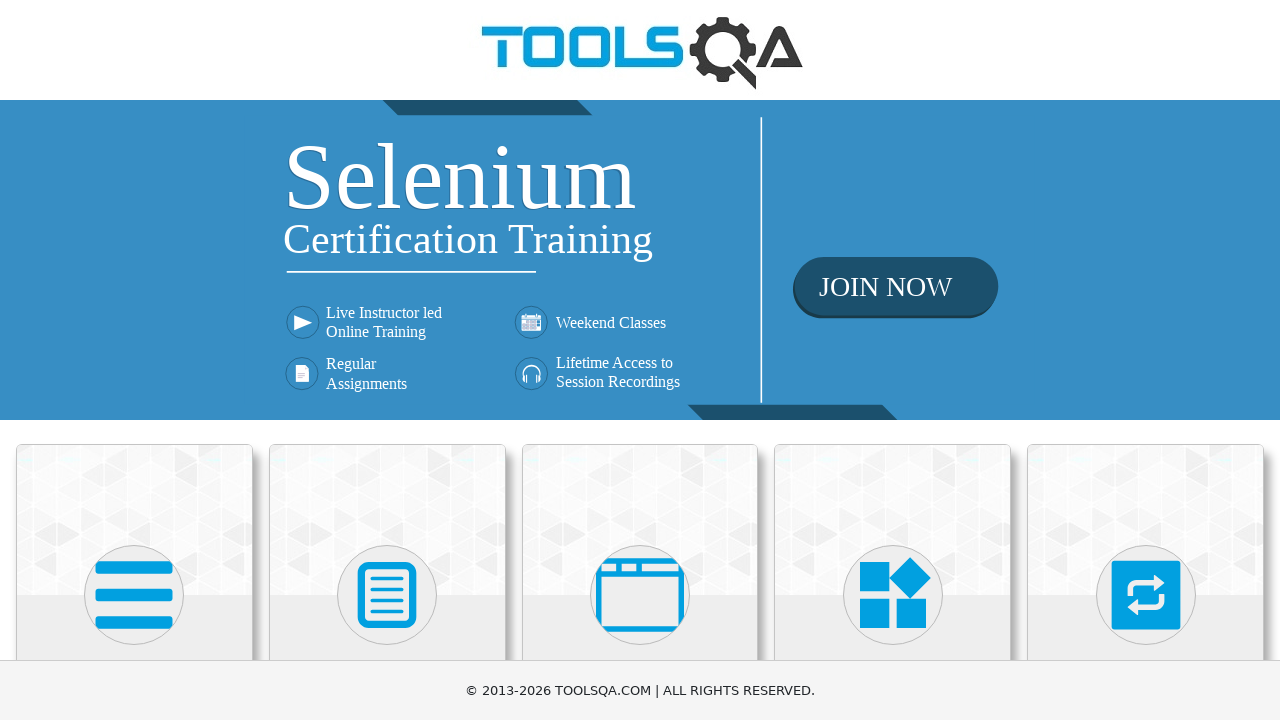

Category menu became visible
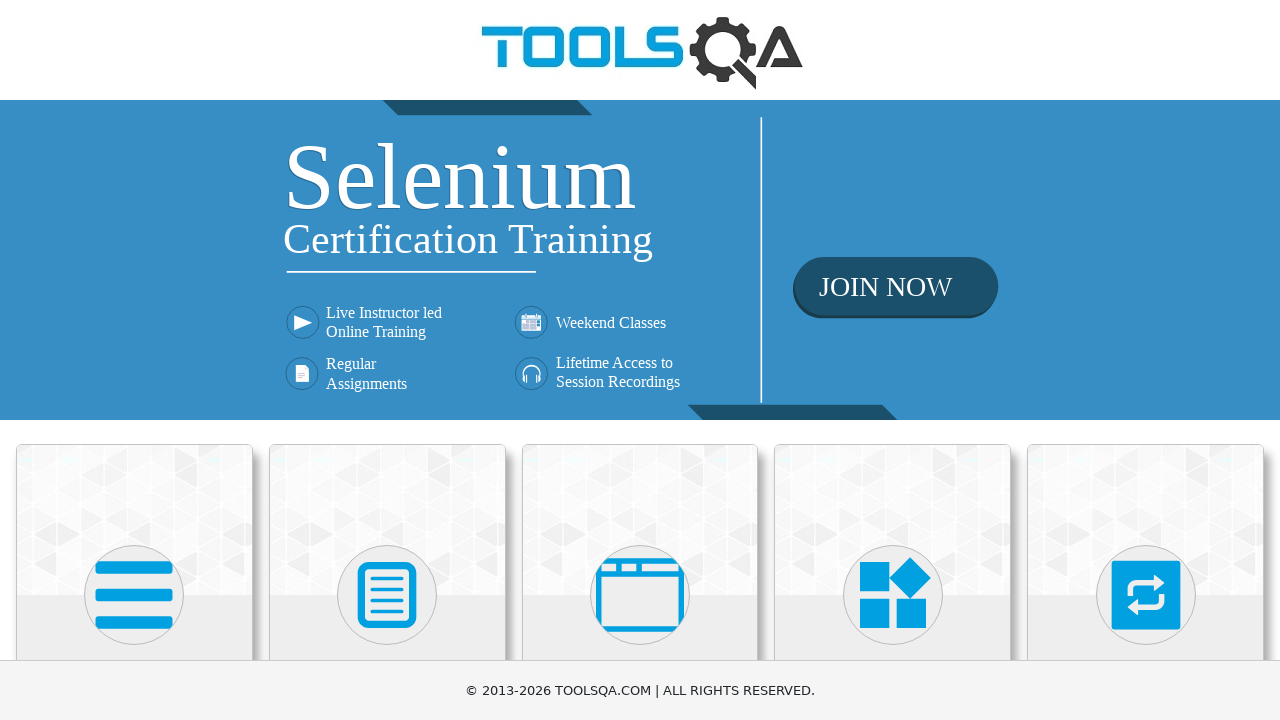

Category items loaded
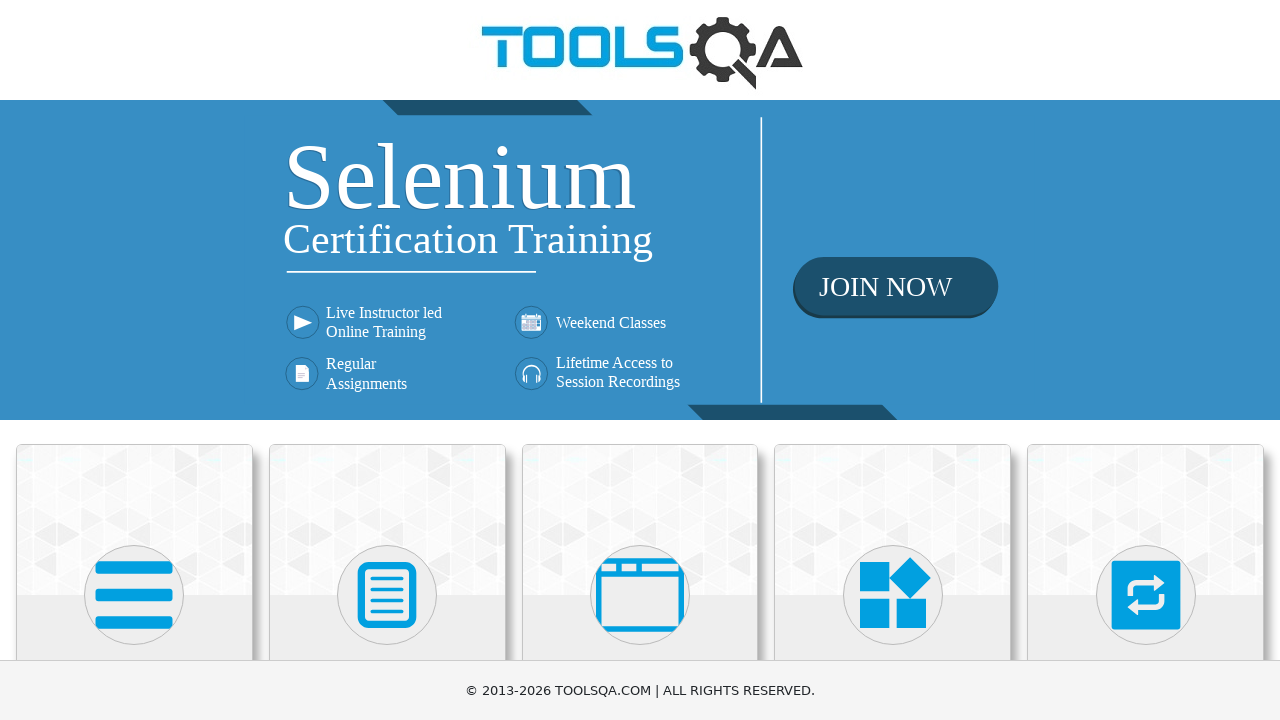

Clicked the first category card (Elements) at (134, 520) on xpath=//div[contains(@class,'top-card')] >> nth=0
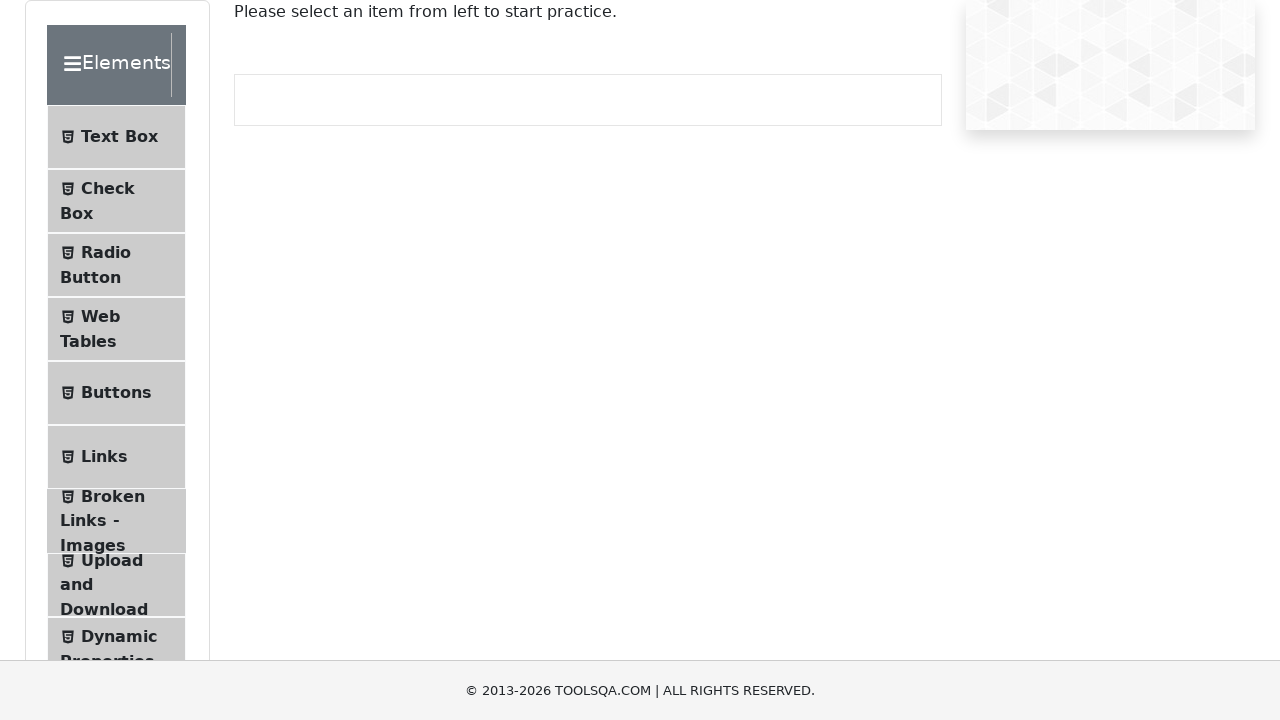

Accordion menu appeared
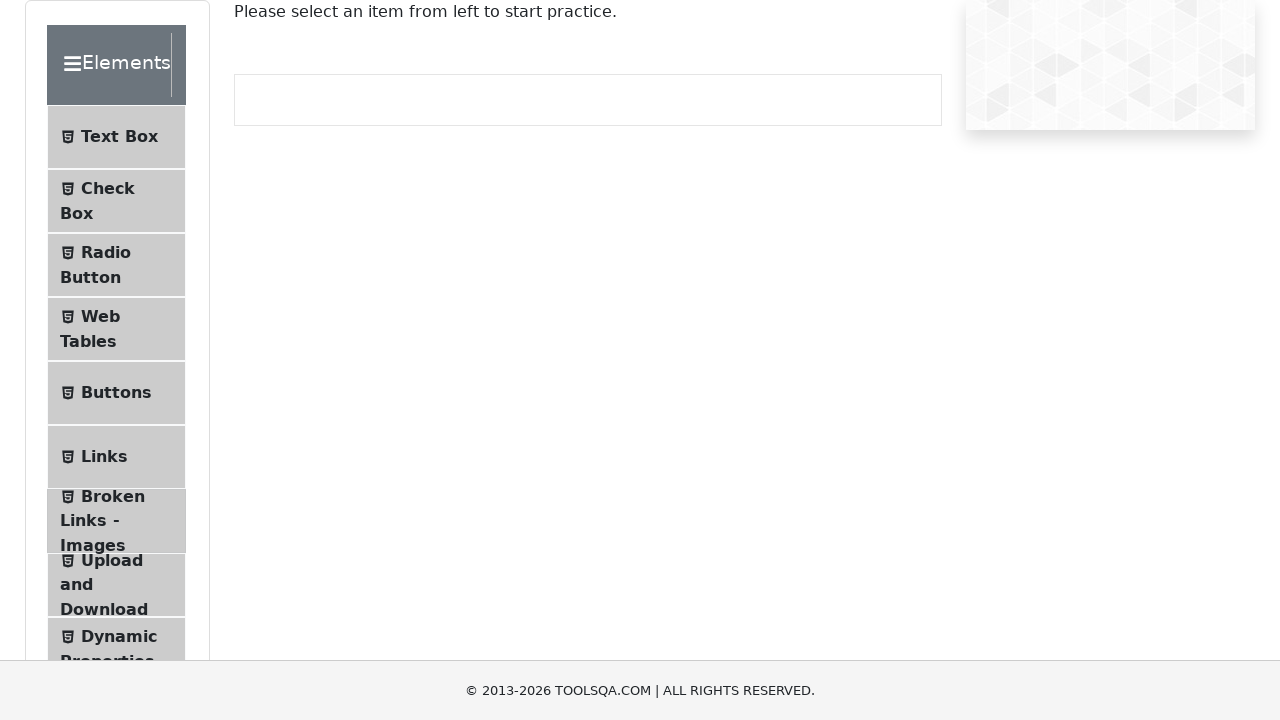

Accordion items loaded
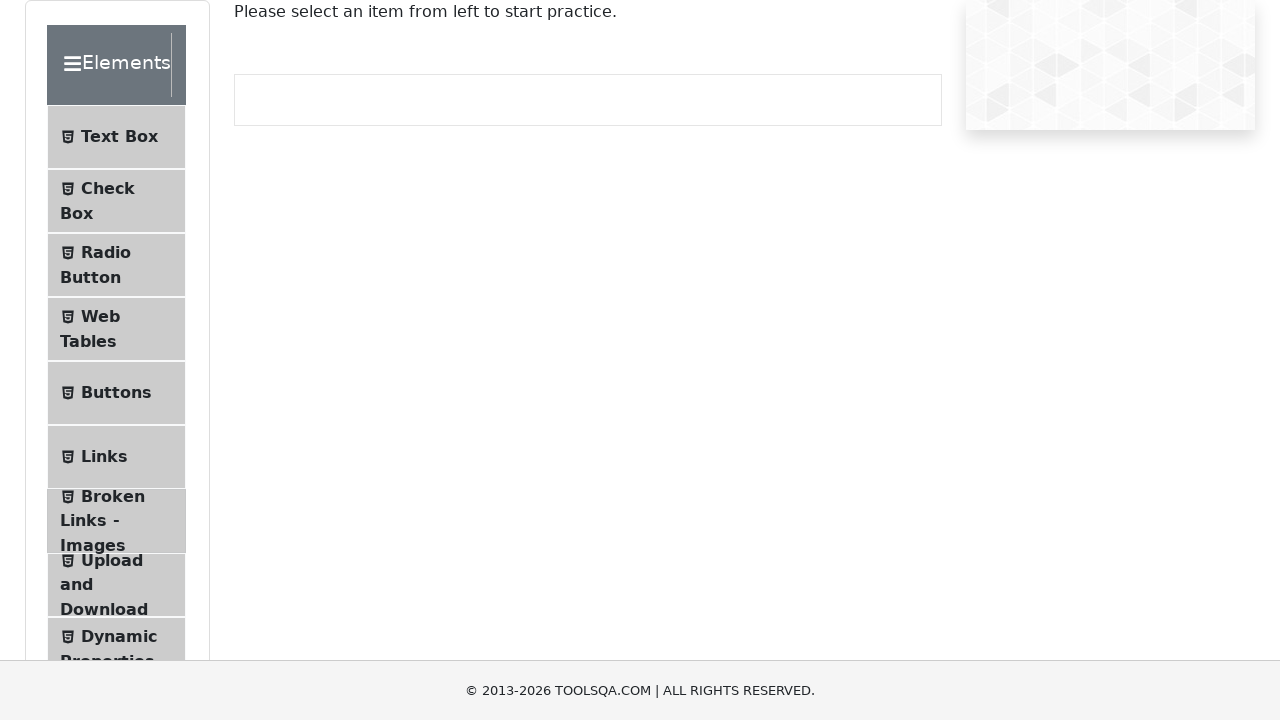

Clicked the first accordion item at (126, 353) on xpath=//div[@class='element-group'] >> nth=0
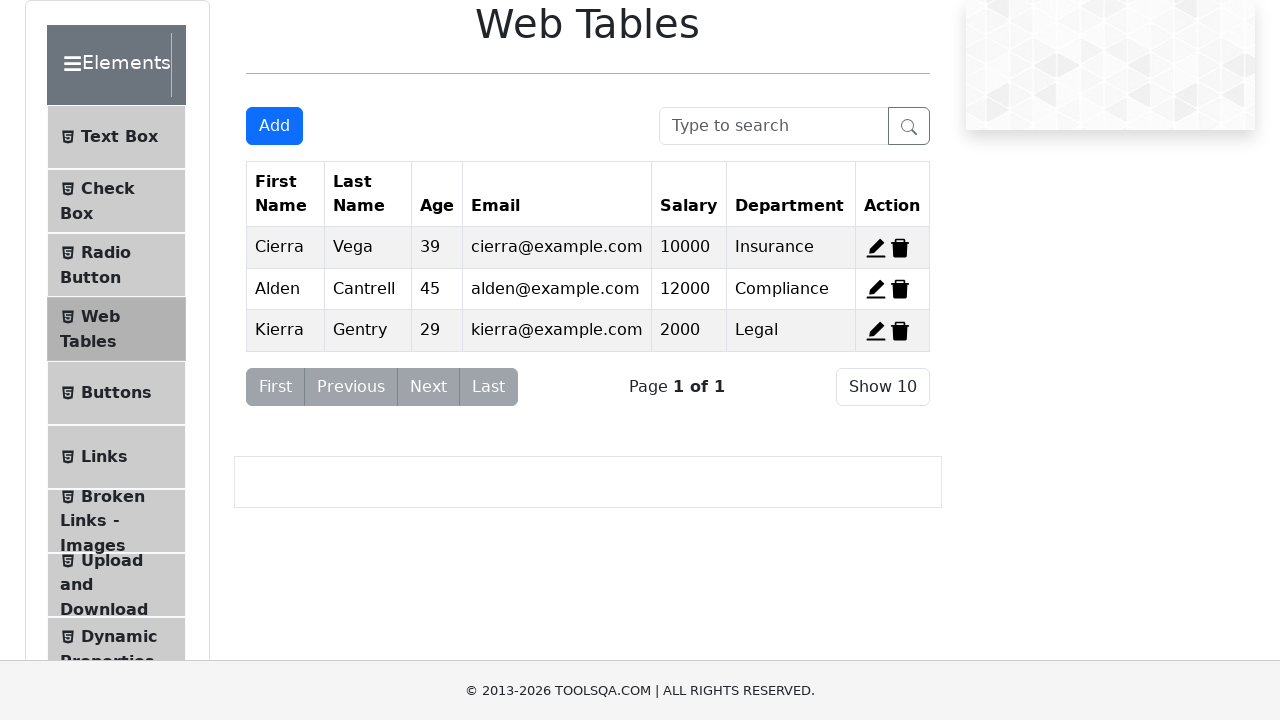

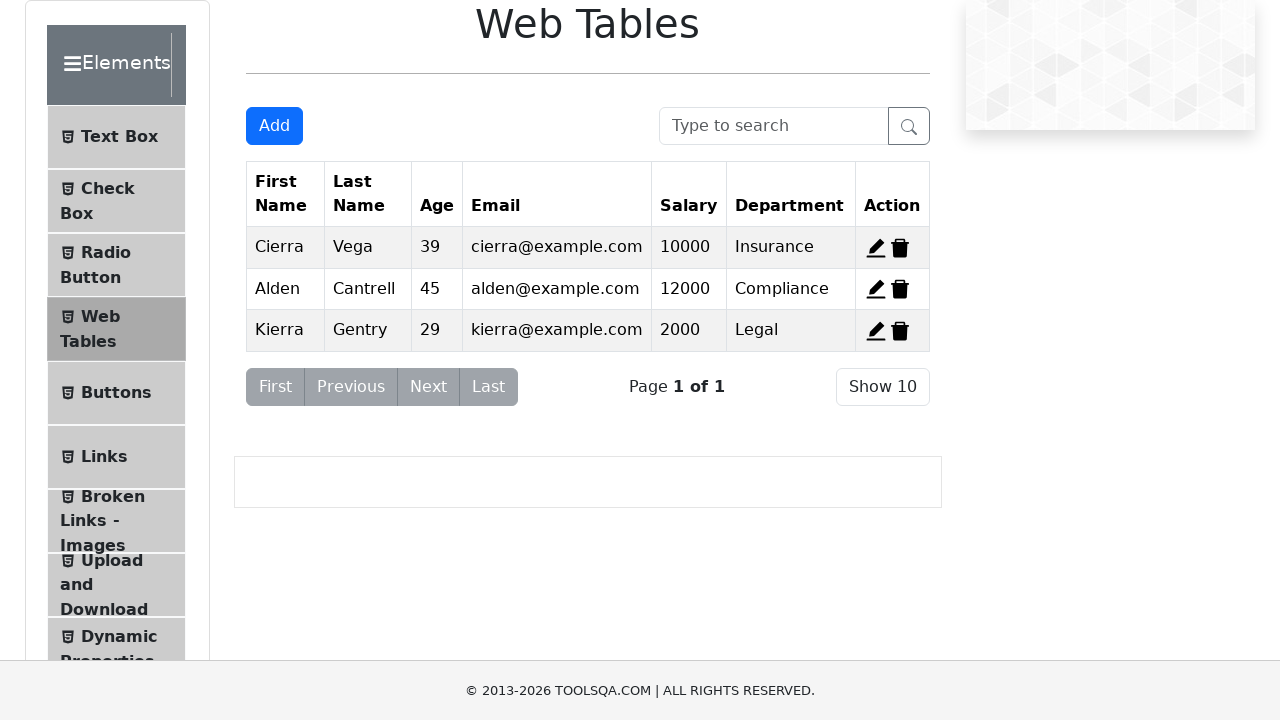